Tests keyboard interactions by sending various key presses including Enter, Backspace, letter 'a', and Ctrl+C combination

Starting URL: https://the-internet.herokuapp.com/key_presses?

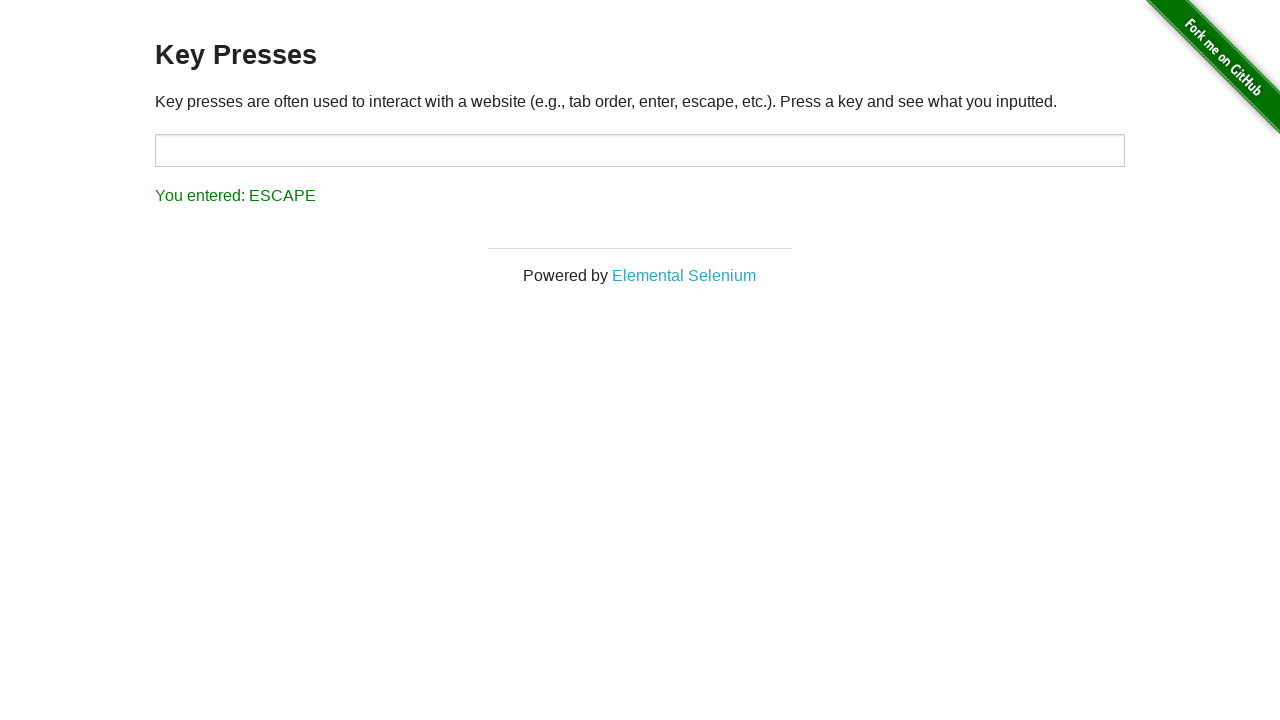

Pressed Enter key
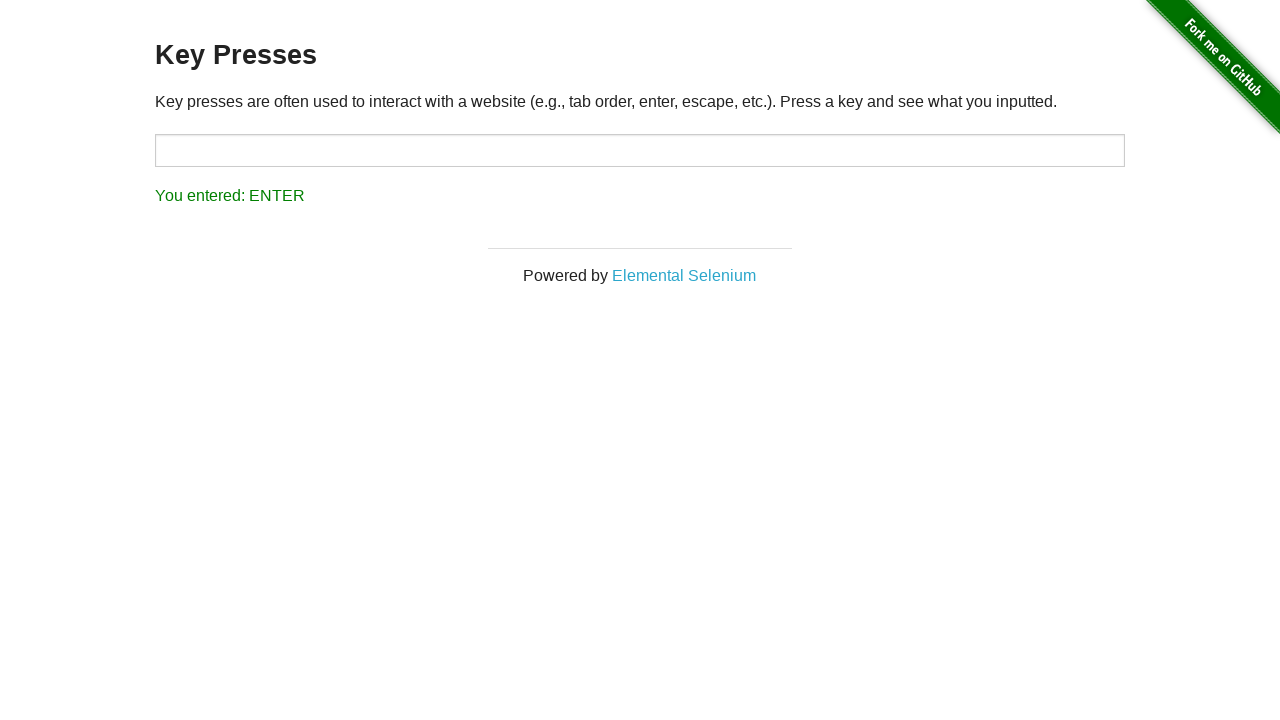

Pressed Backspace key
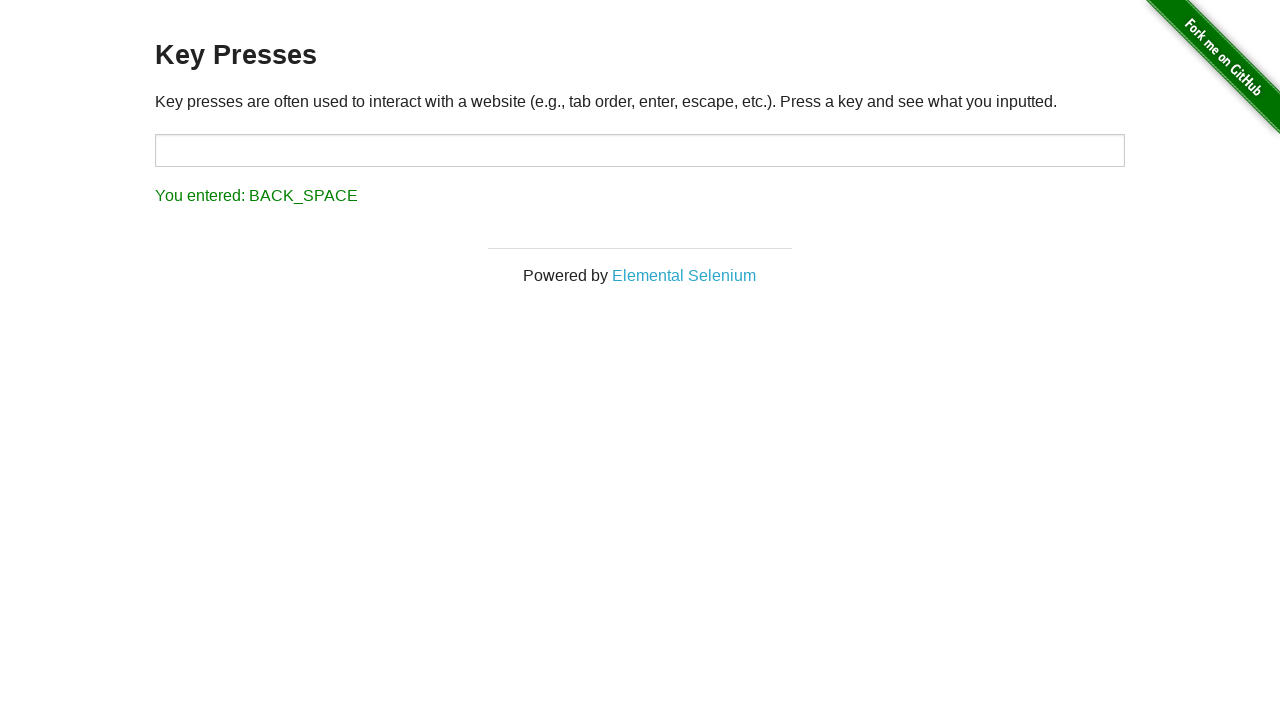

Typed letter 'a'
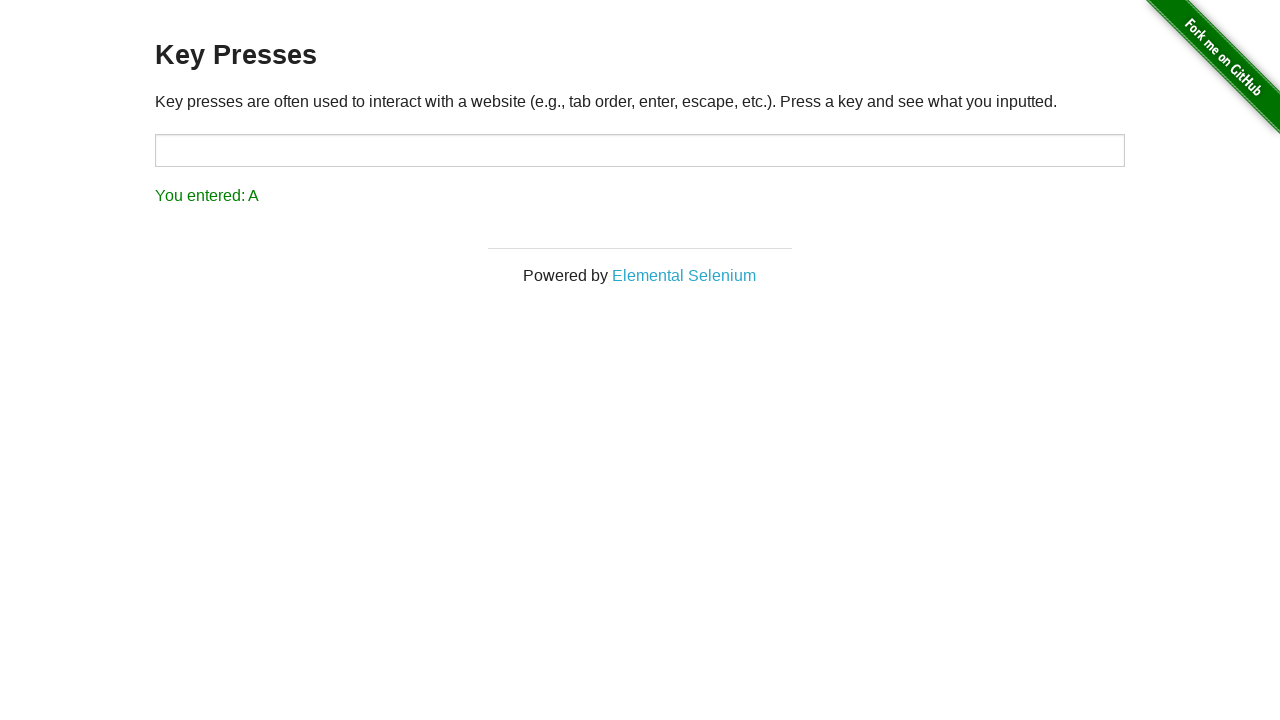

Pressed Ctrl+C key combination
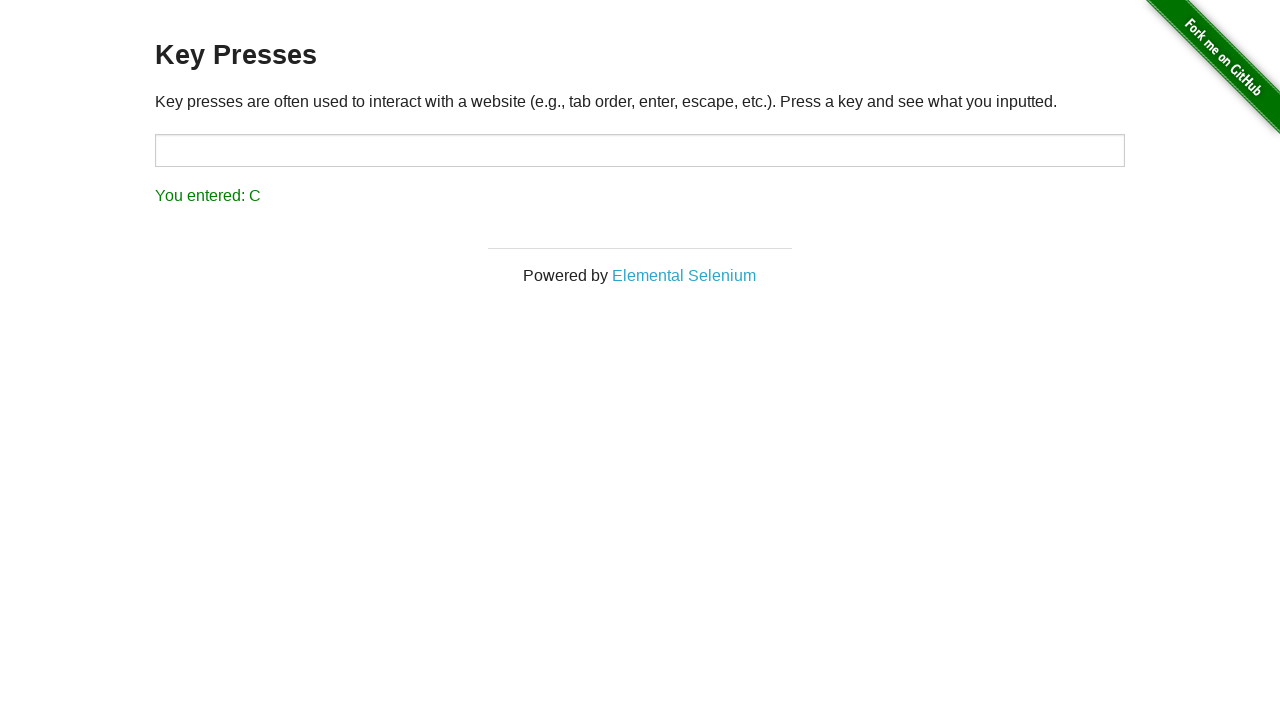

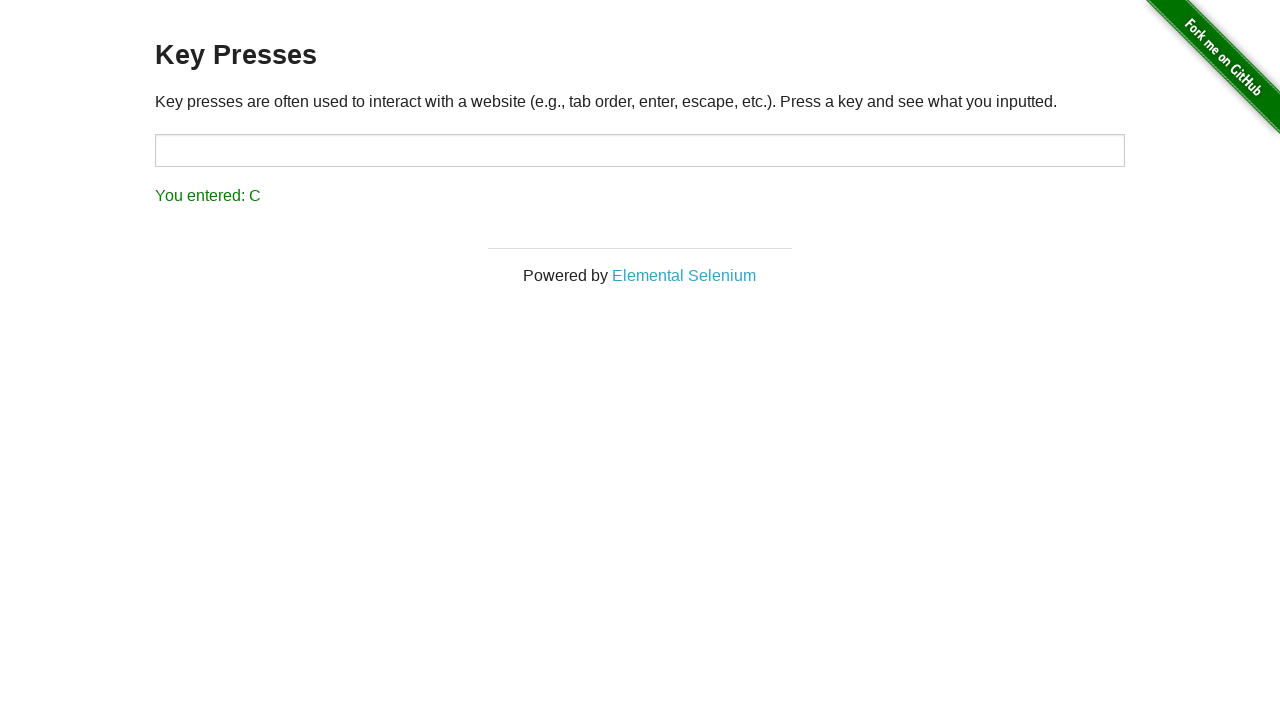